Tests removing a person from the employee list by clicking the remove (×) button on the first person entry.

Starting URL: https://kristinek.github.io/site/tasks/list_of_people

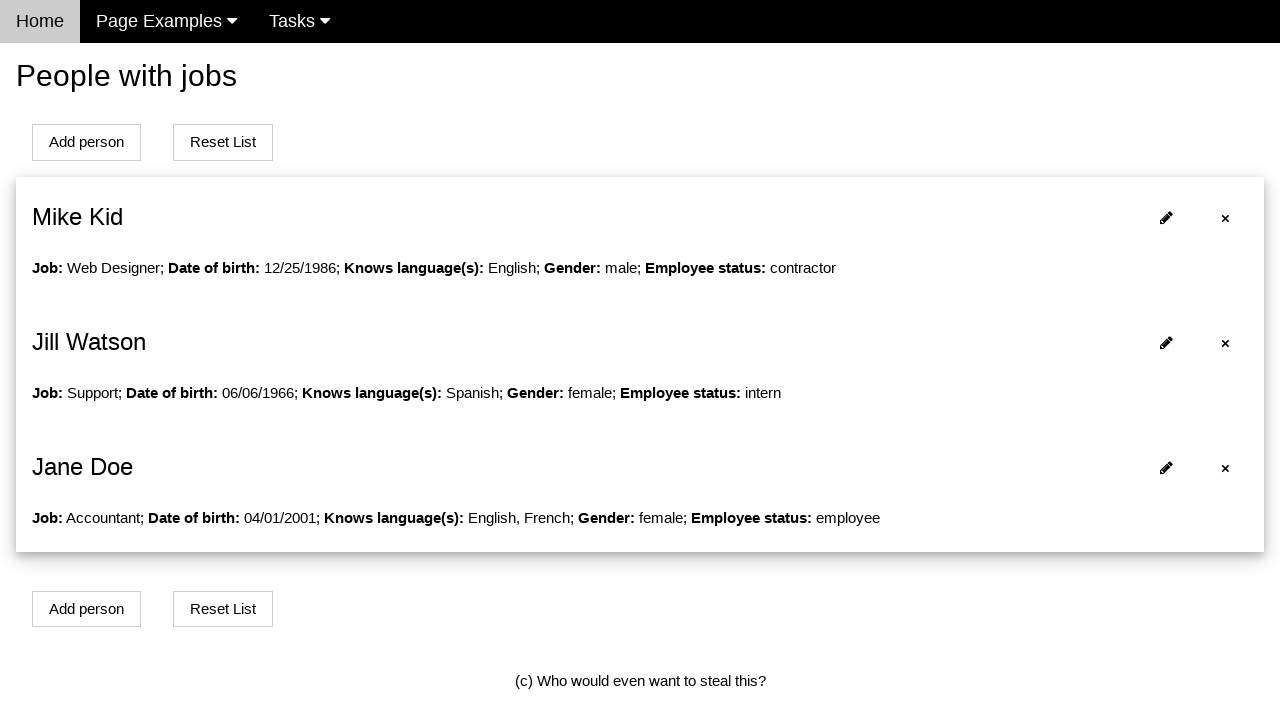

Clicked remove (×) button on first person entry to remove them from employee list at (1226, 218) on xpath=//ul[@id='listOfPeople']/div[1]/li/span[.='×']
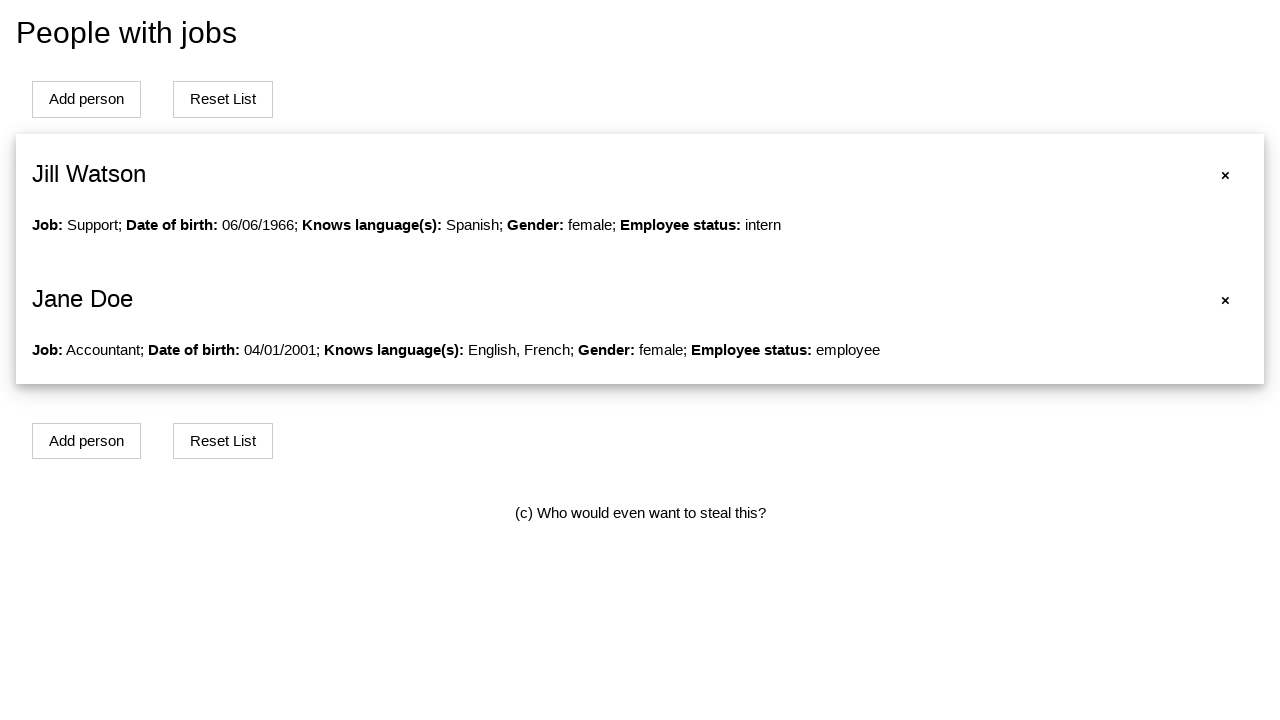

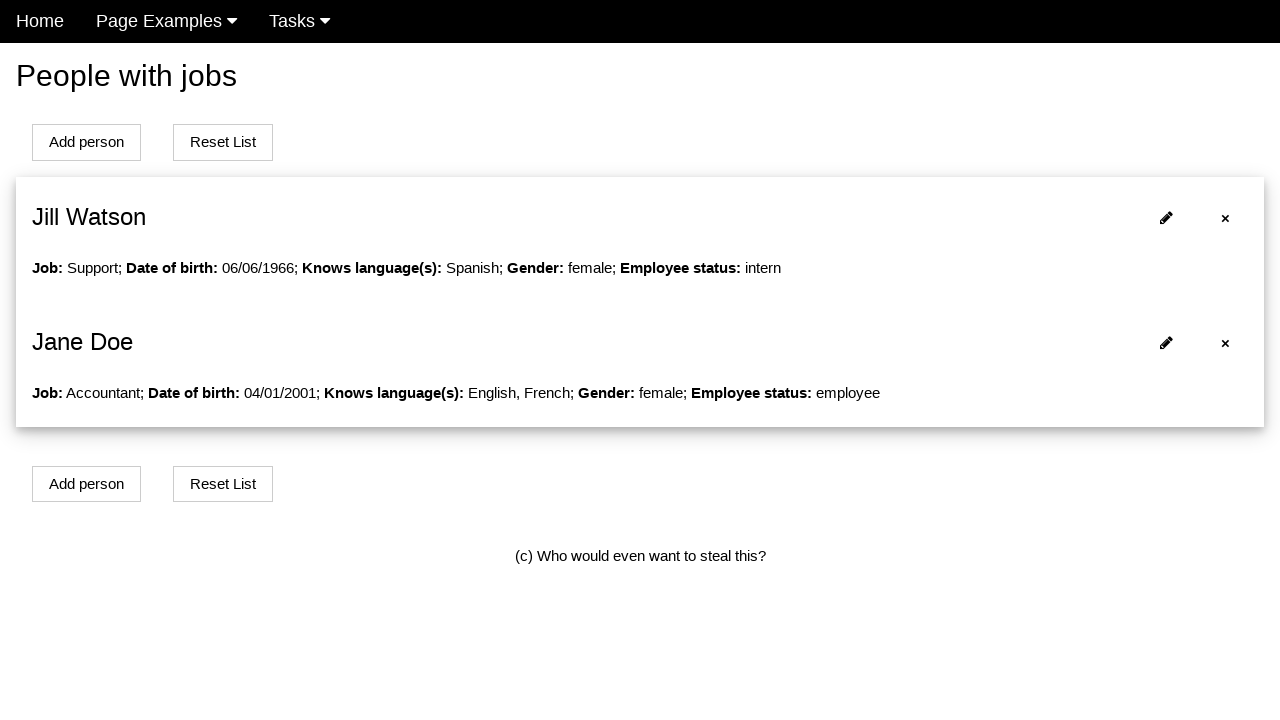